Tests passenger selection dropdown by clicking the increment button multiple times to increase adult passenger count

Starting URL: https://rahulshettyacademy.com/dropdownsPractise/

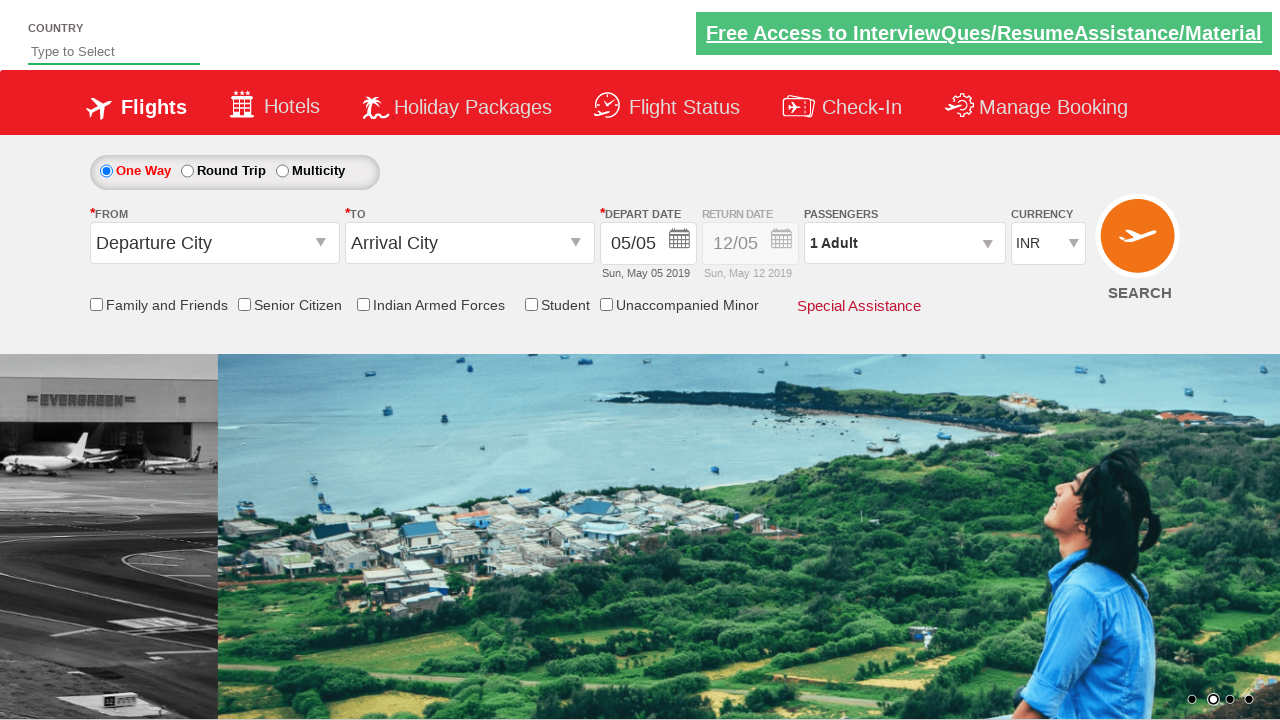

Clicked on passenger info dropdown to open it at (904, 243) on #divpaxinfo
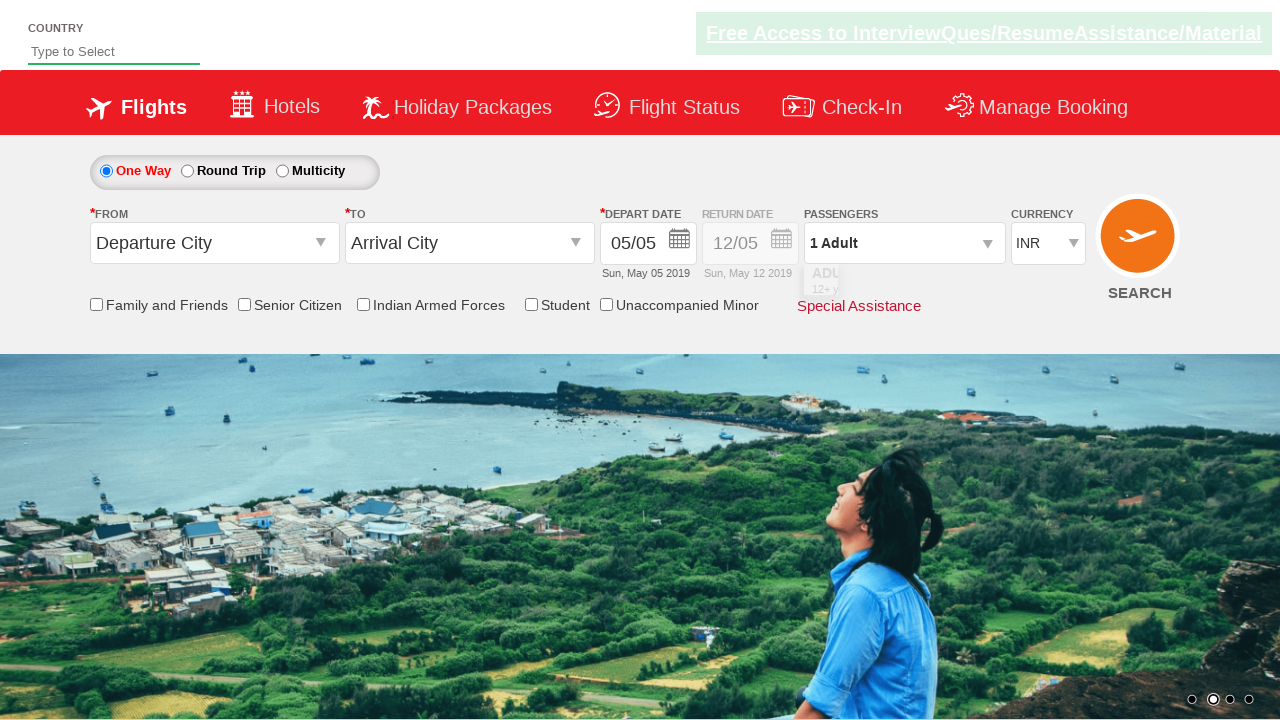

Waited for dropdown to be visible
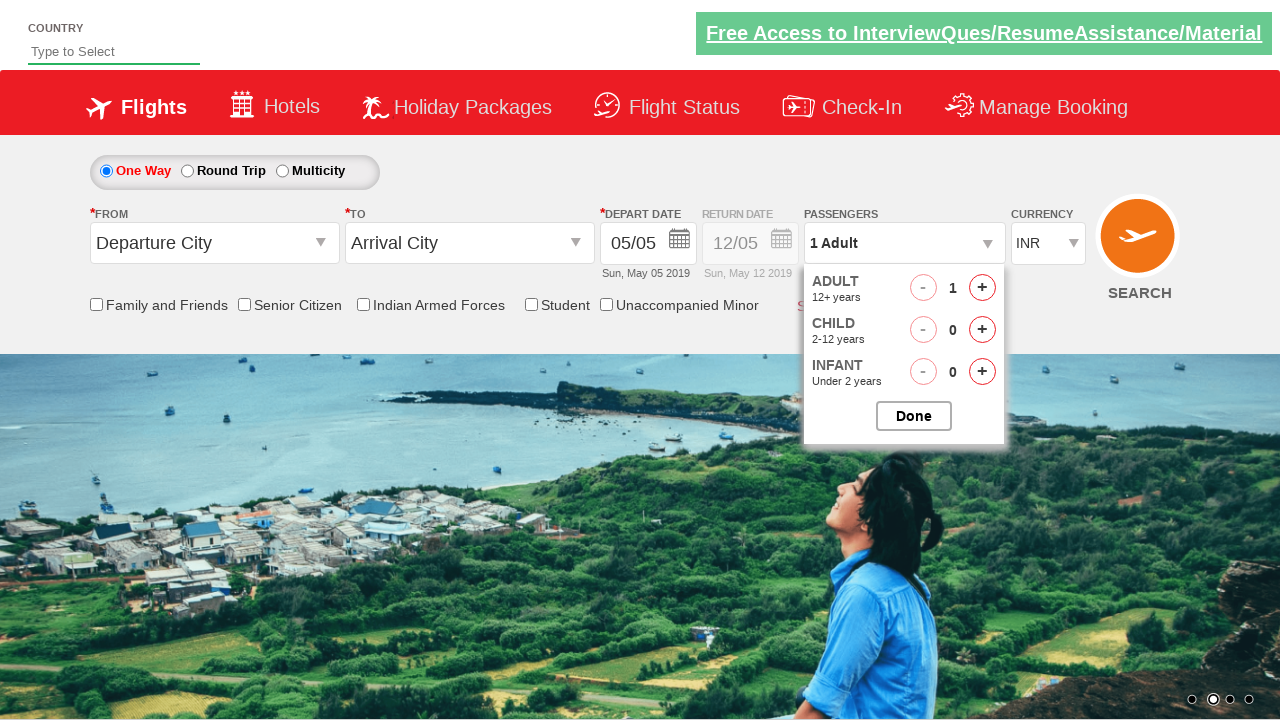

Clicked adult increment button (click 1 of 4) at (982, 288) on #hrefIncAdt
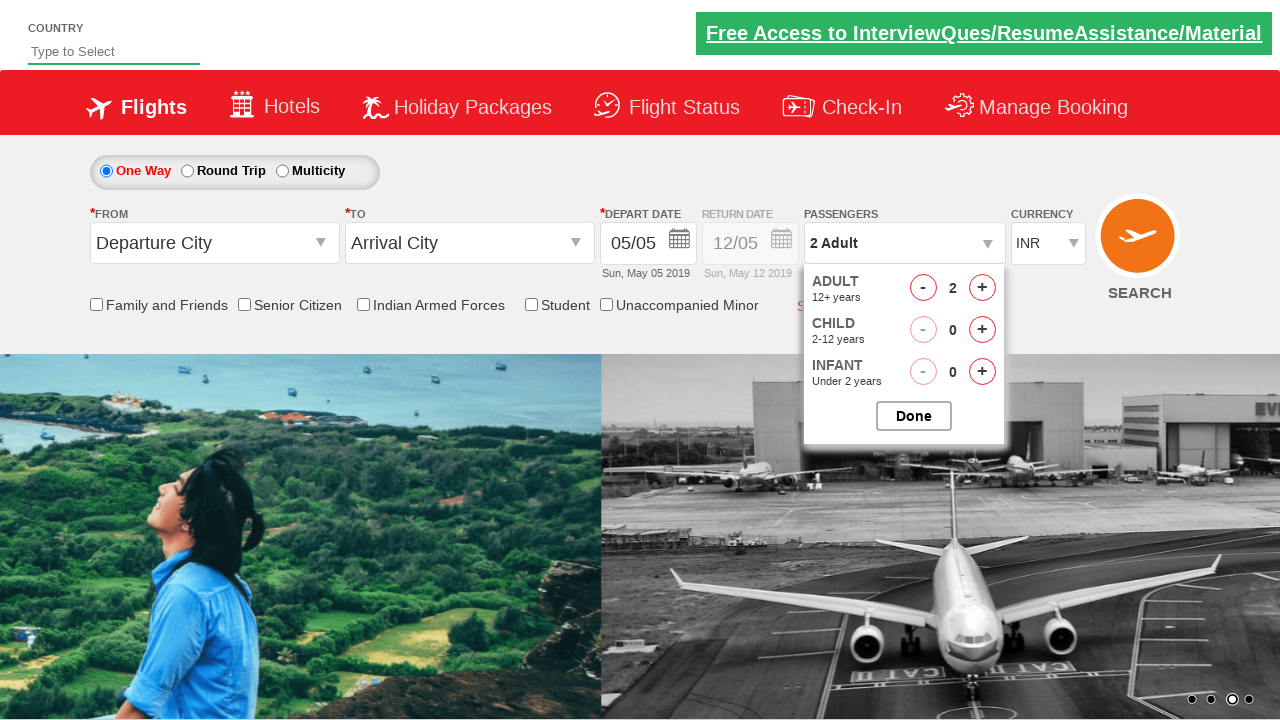

Clicked adult increment button (click 2 of 4) at (982, 288) on #hrefIncAdt
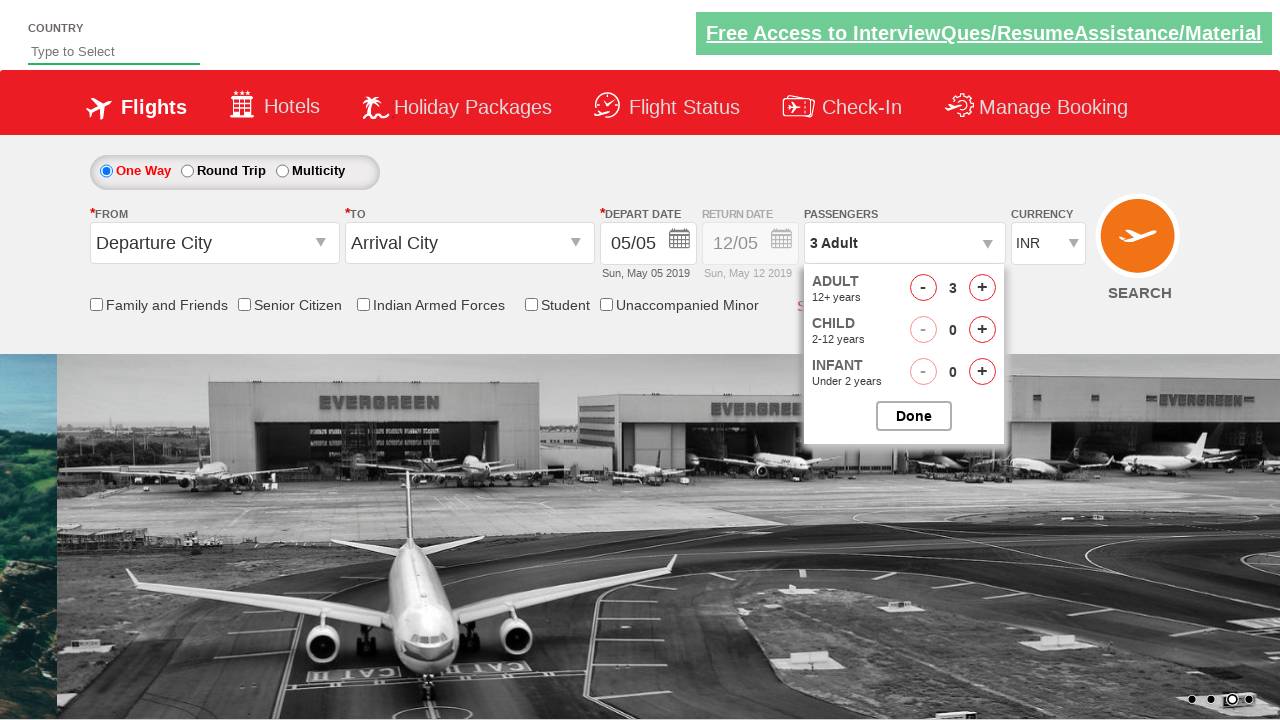

Clicked adult increment button (click 3 of 4) at (982, 288) on #hrefIncAdt
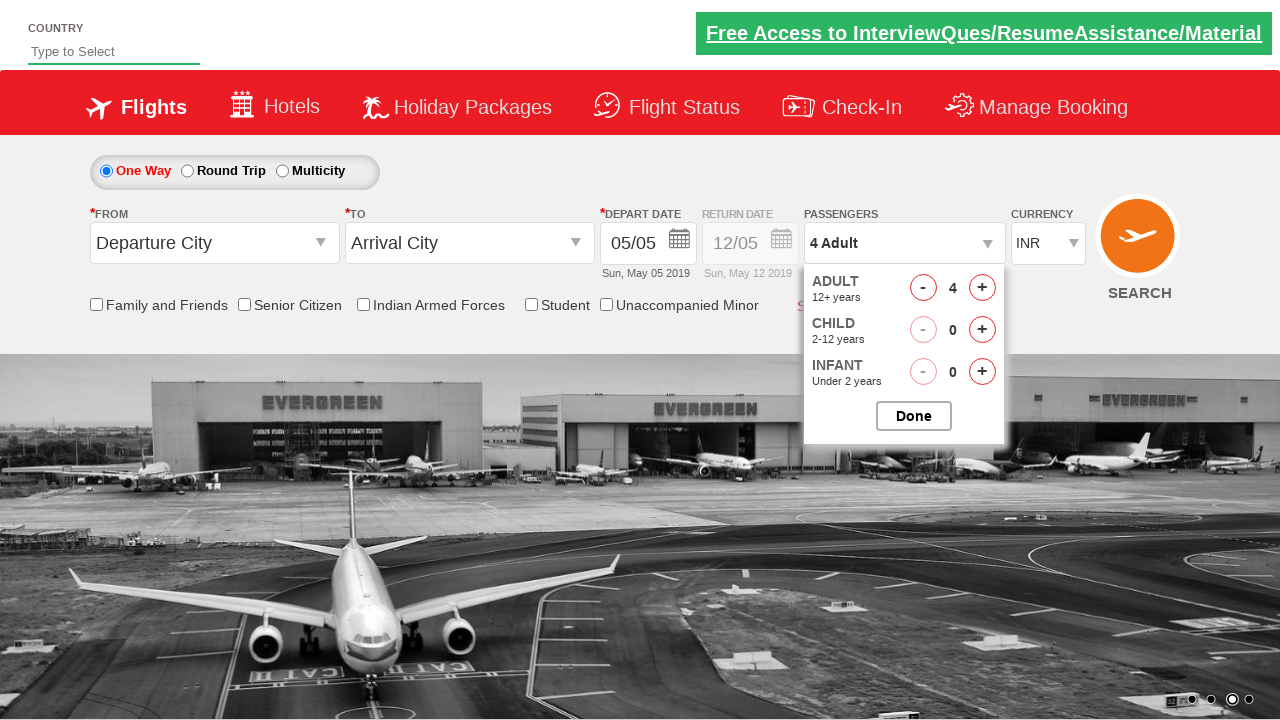

Clicked adult increment button (click 4 of 4) at (982, 288) on #hrefIncAdt
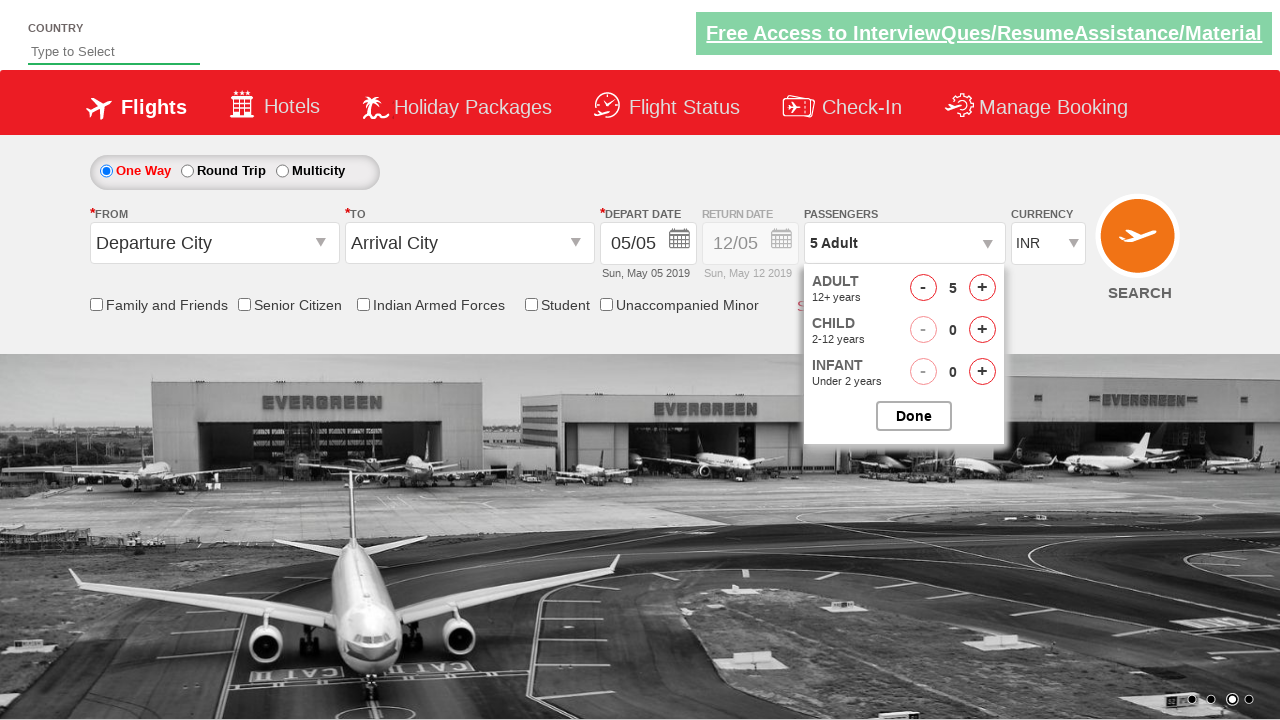

Verified passenger count is '5 Adult'
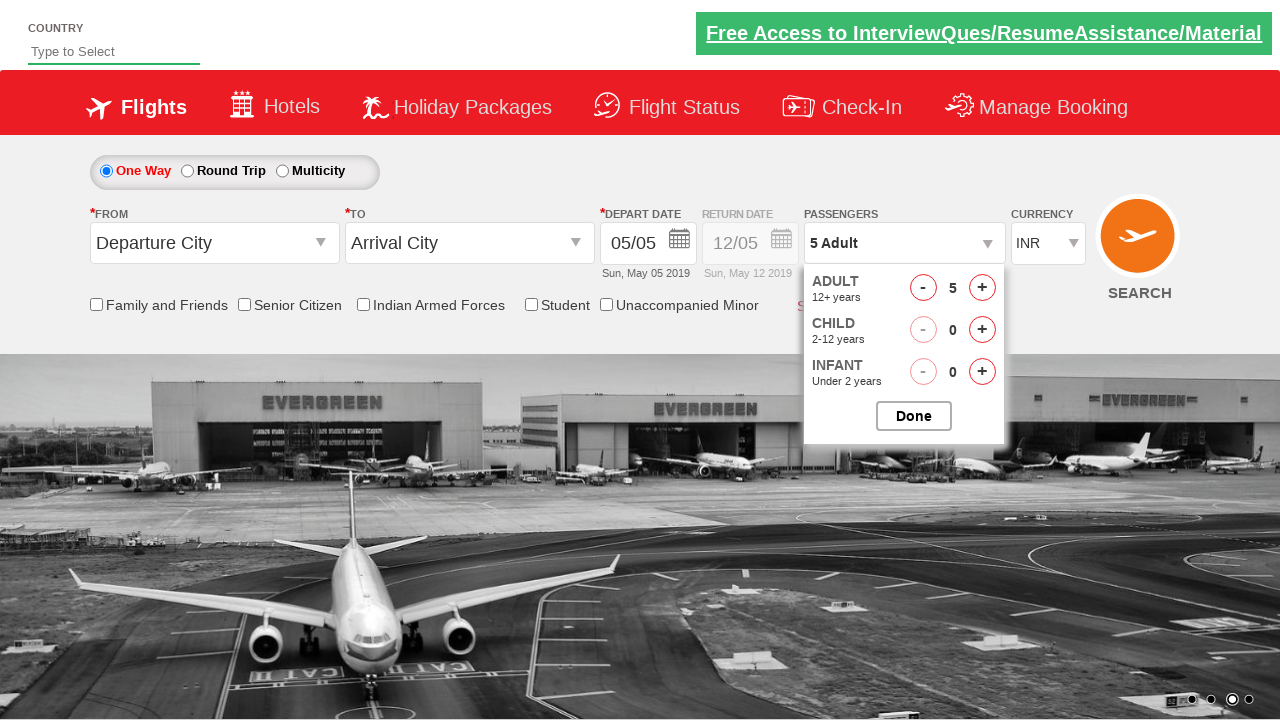

Closed the passenger selection dropdown at (914, 416) on #btnclosepaxoption
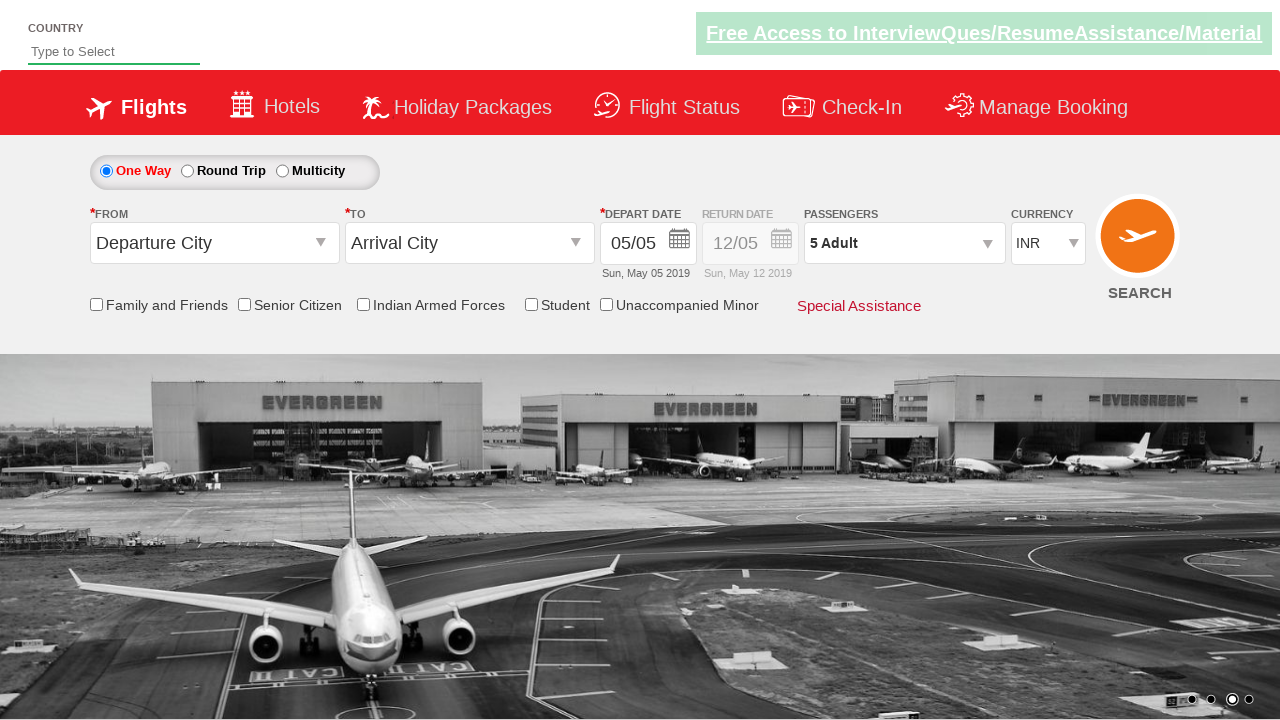

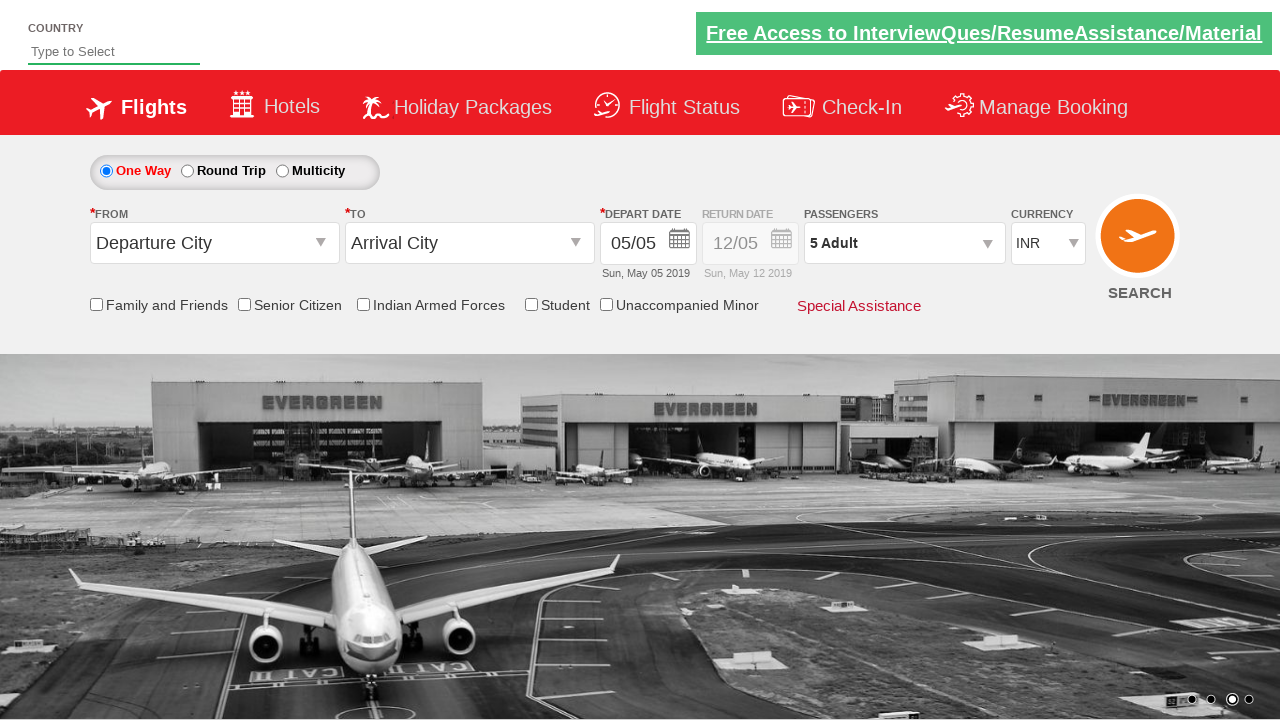